Tests that the complete all checkbox updates its state when individual items are completed or cleared

Starting URL: https://demo.playwright.dev/todomvc

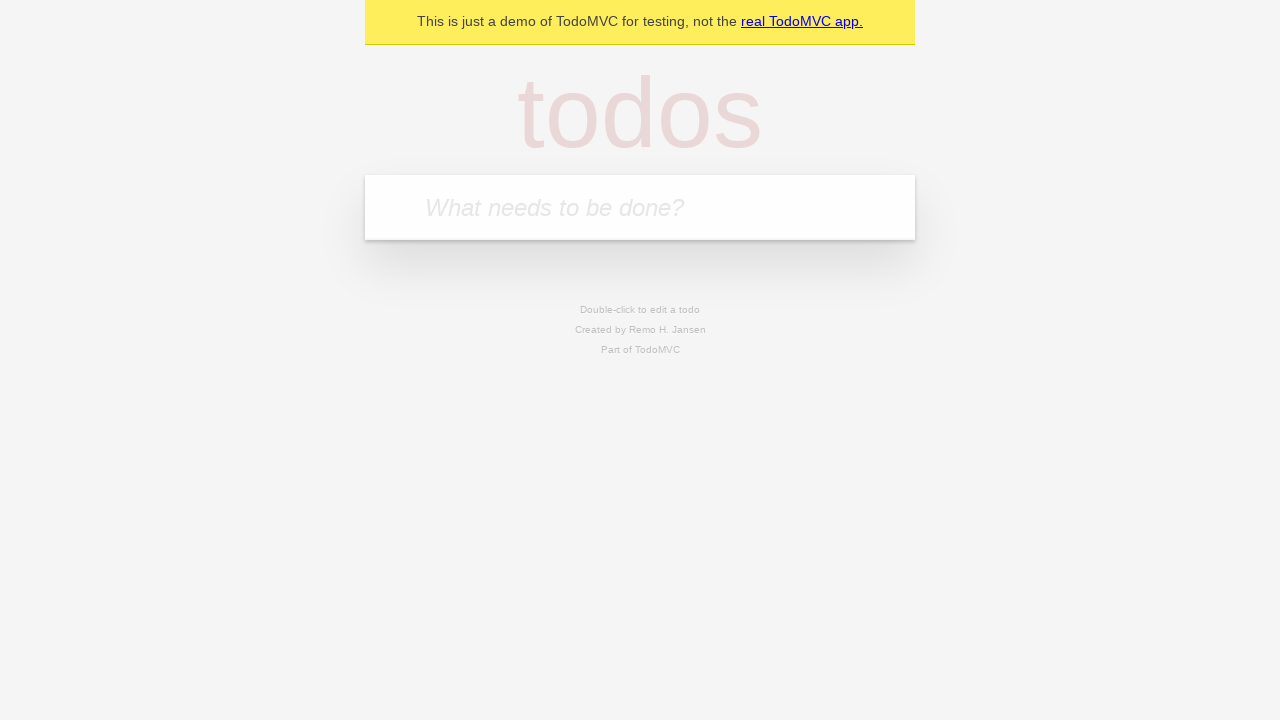

Filled todo input with 'buy some cheese' on internal:attr=[placeholder="What needs to be done?"i]
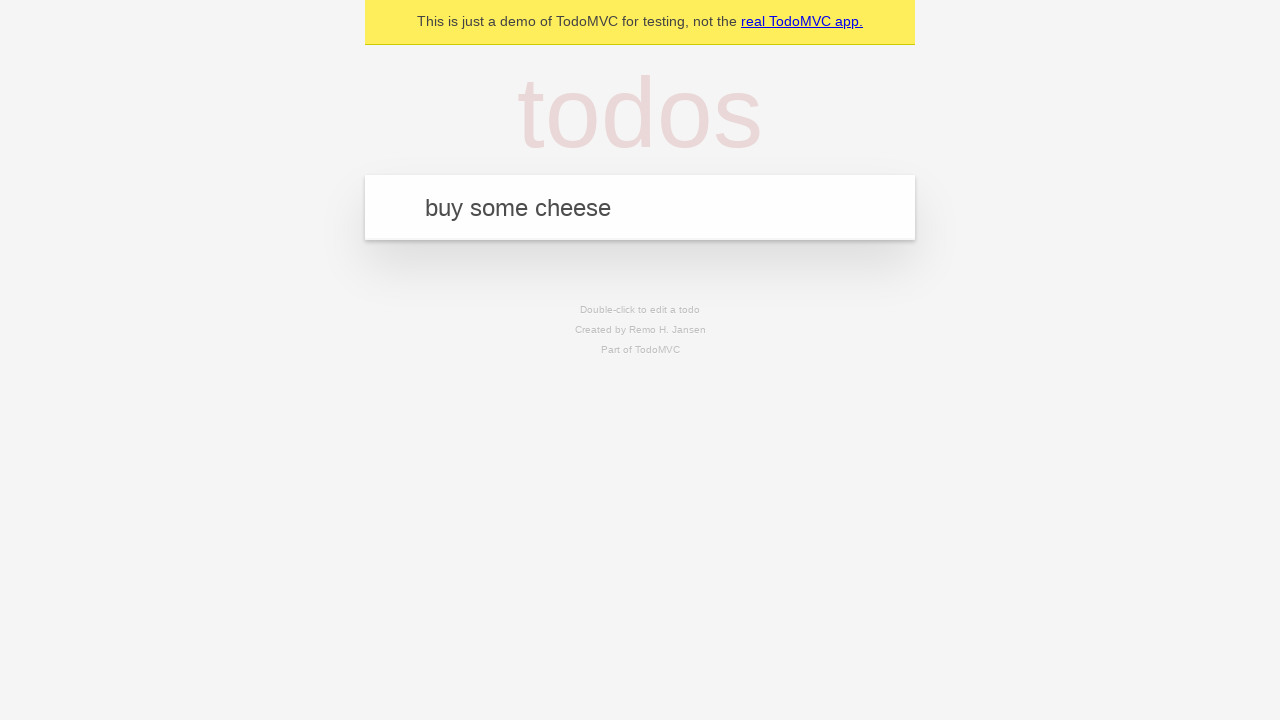

Pressed Enter to create todo 'buy some cheese' on internal:attr=[placeholder="What needs to be done?"i]
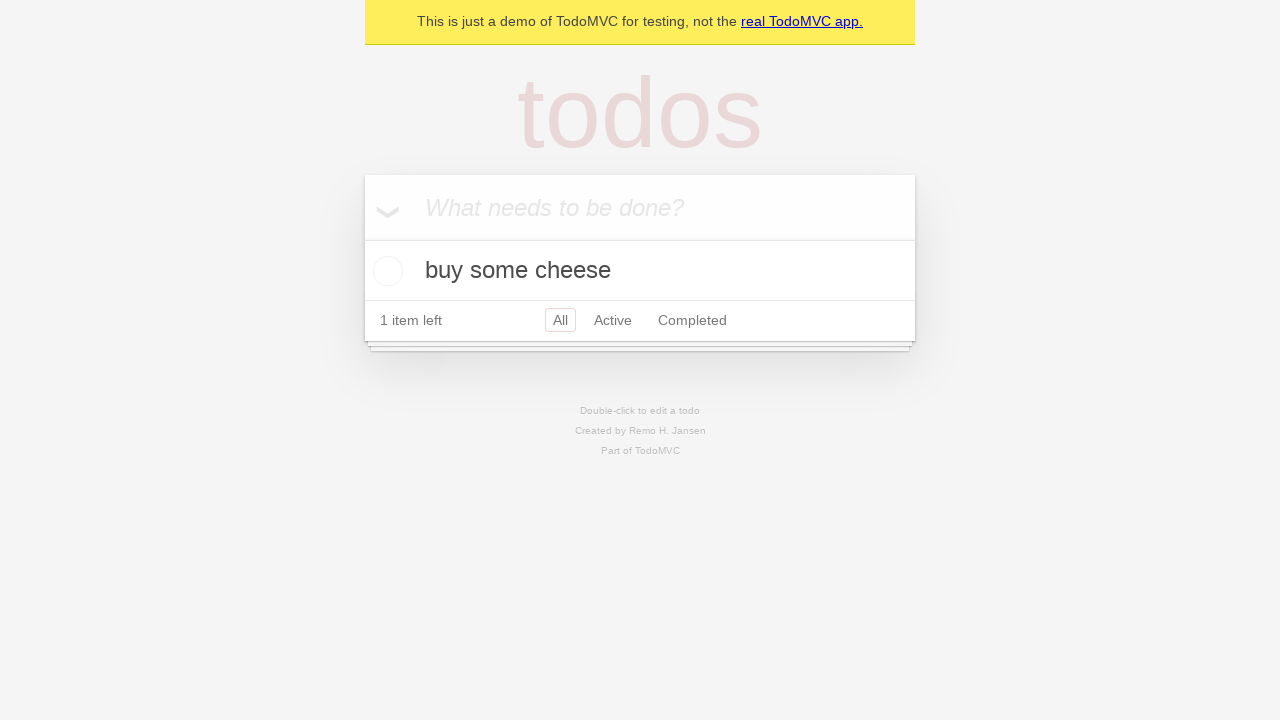

Filled todo input with 'feed the cat' on internal:attr=[placeholder="What needs to be done?"i]
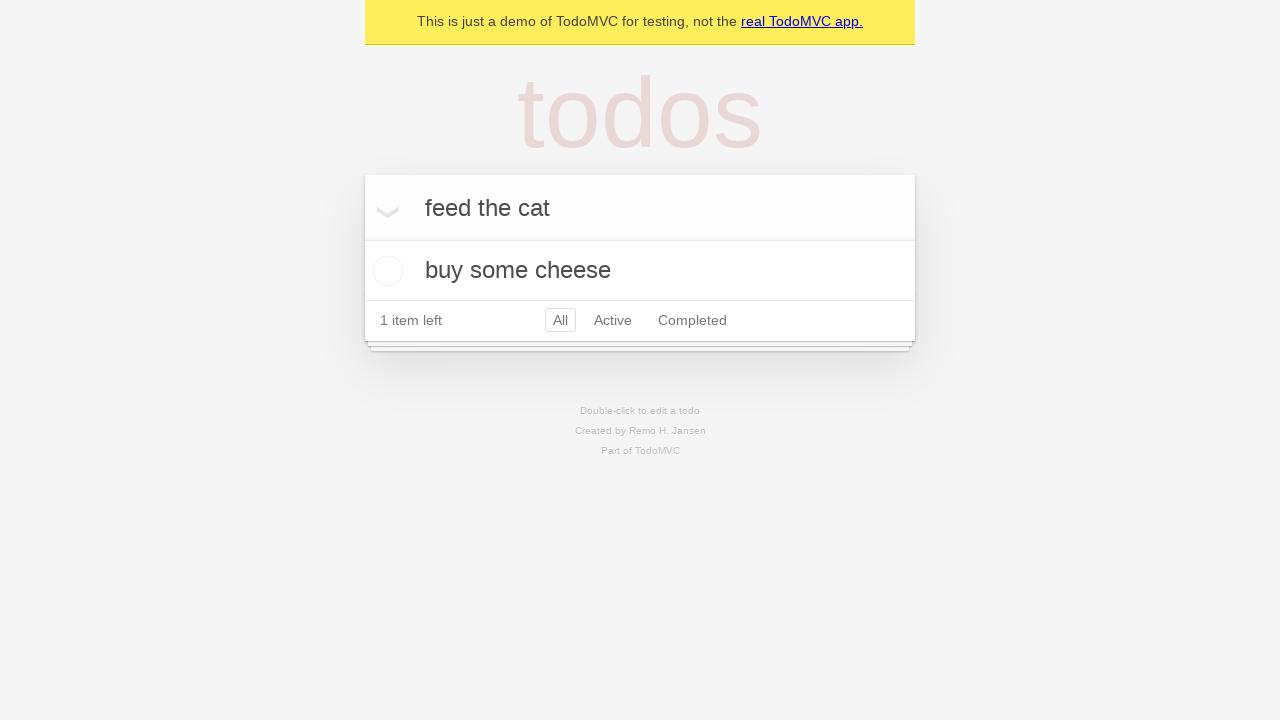

Pressed Enter to create todo 'feed the cat' on internal:attr=[placeholder="What needs to be done?"i]
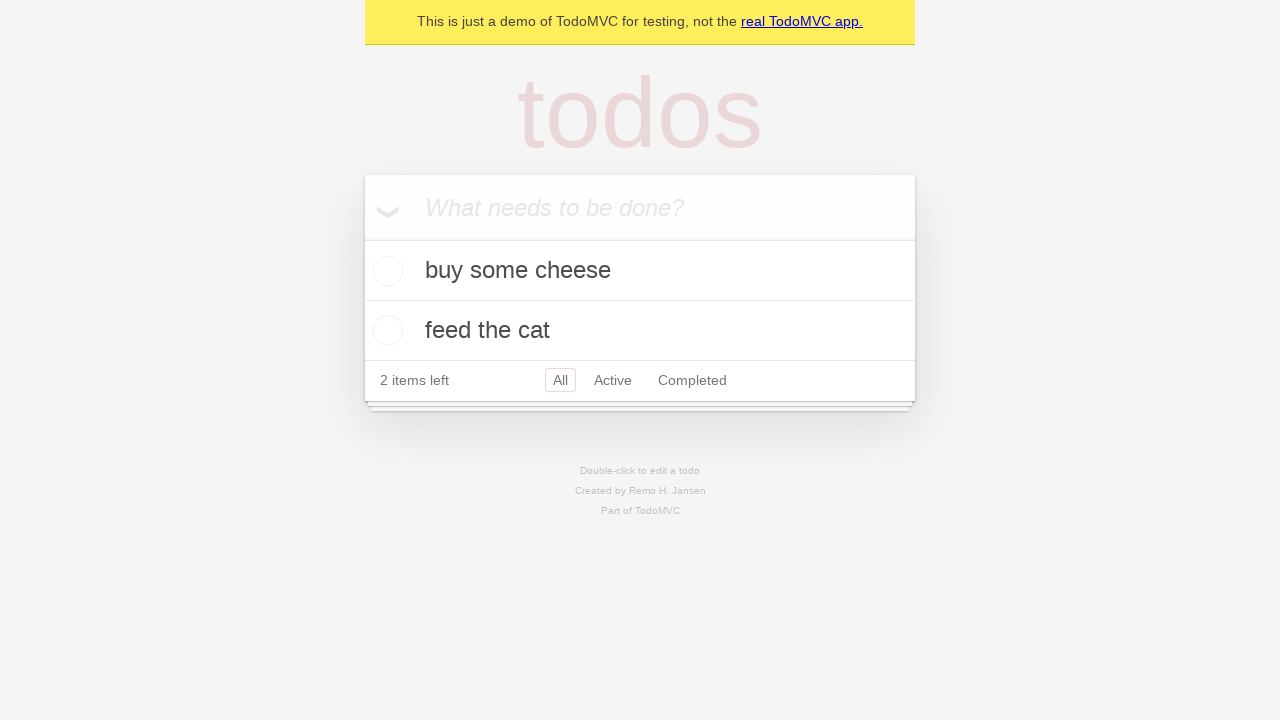

Filled todo input with 'book a doctors appointment' on internal:attr=[placeholder="What needs to be done?"i]
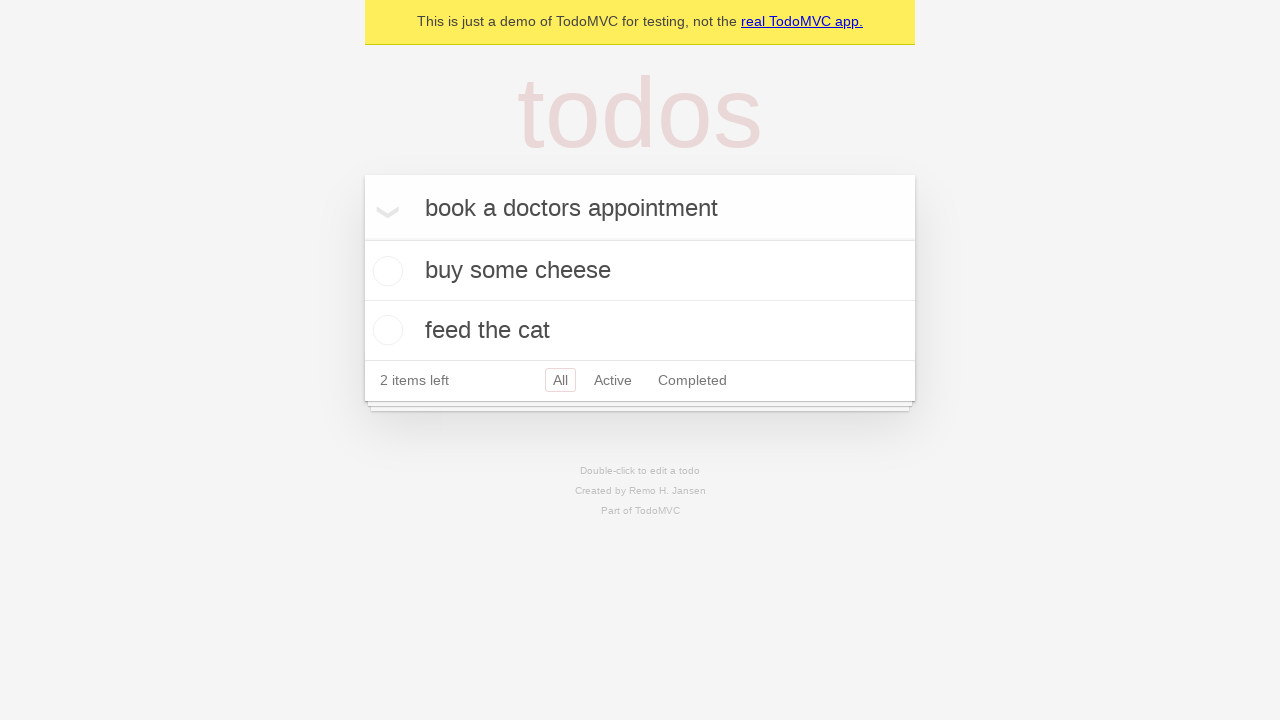

Pressed Enter to create todo 'book a doctors appointment' on internal:attr=[placeholder="What needs to be done?"i]
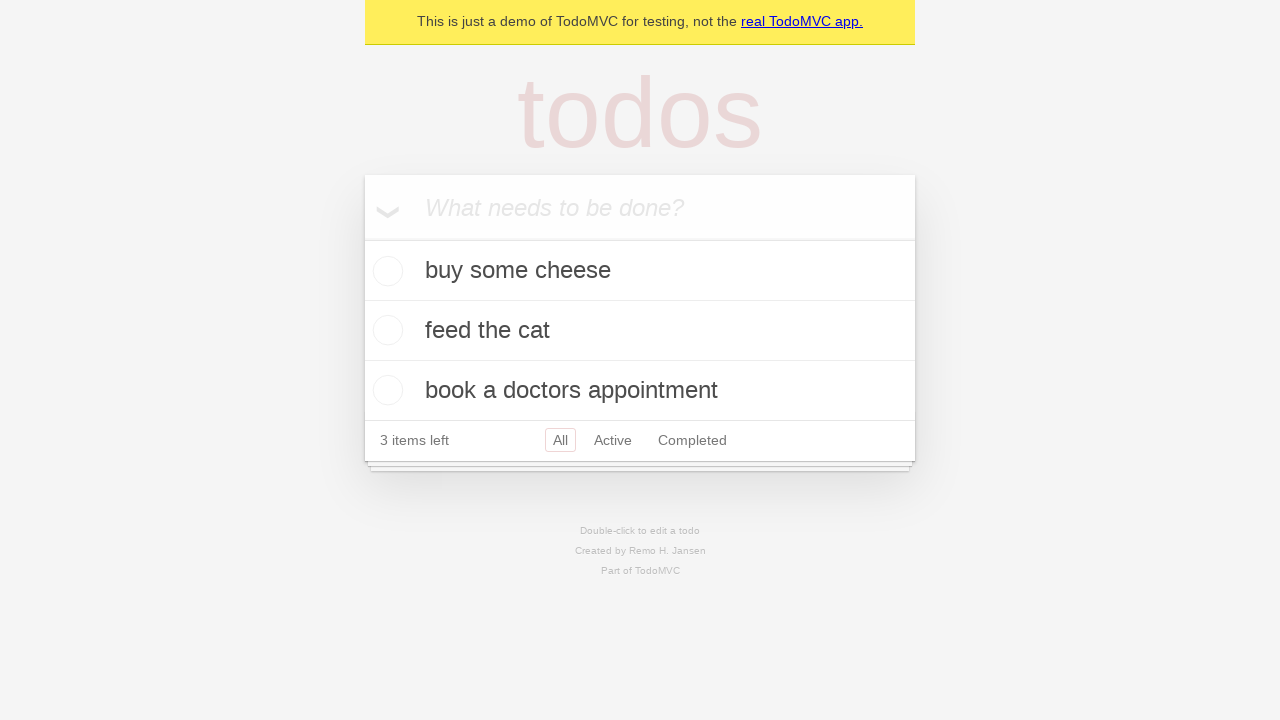

Waited for all 3 todos to be created
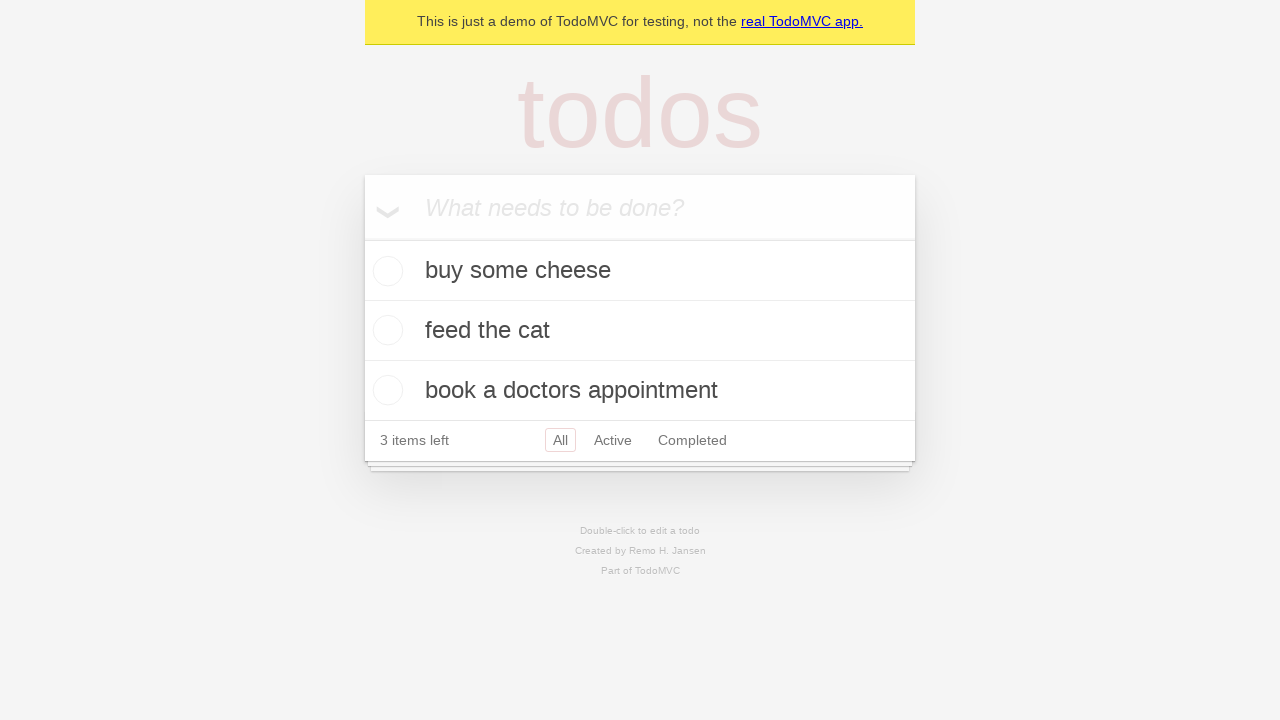

Checked the 'Mark all as complete' checkbox at (362, 238) on internal:label="Mark all as complete"i
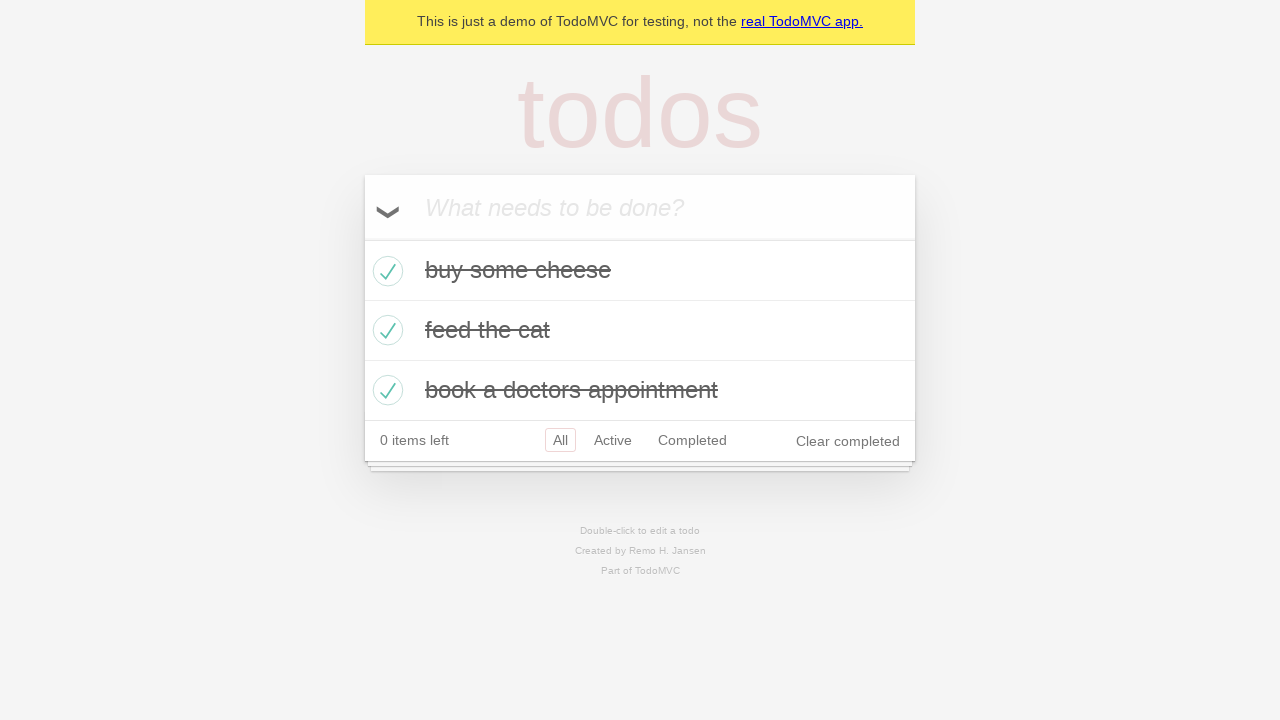

Unchecked the first todo item at (385, 271) on internal:testid=[data-testid="todo-item"s] >> nth=0 >> internal:role=checkbox
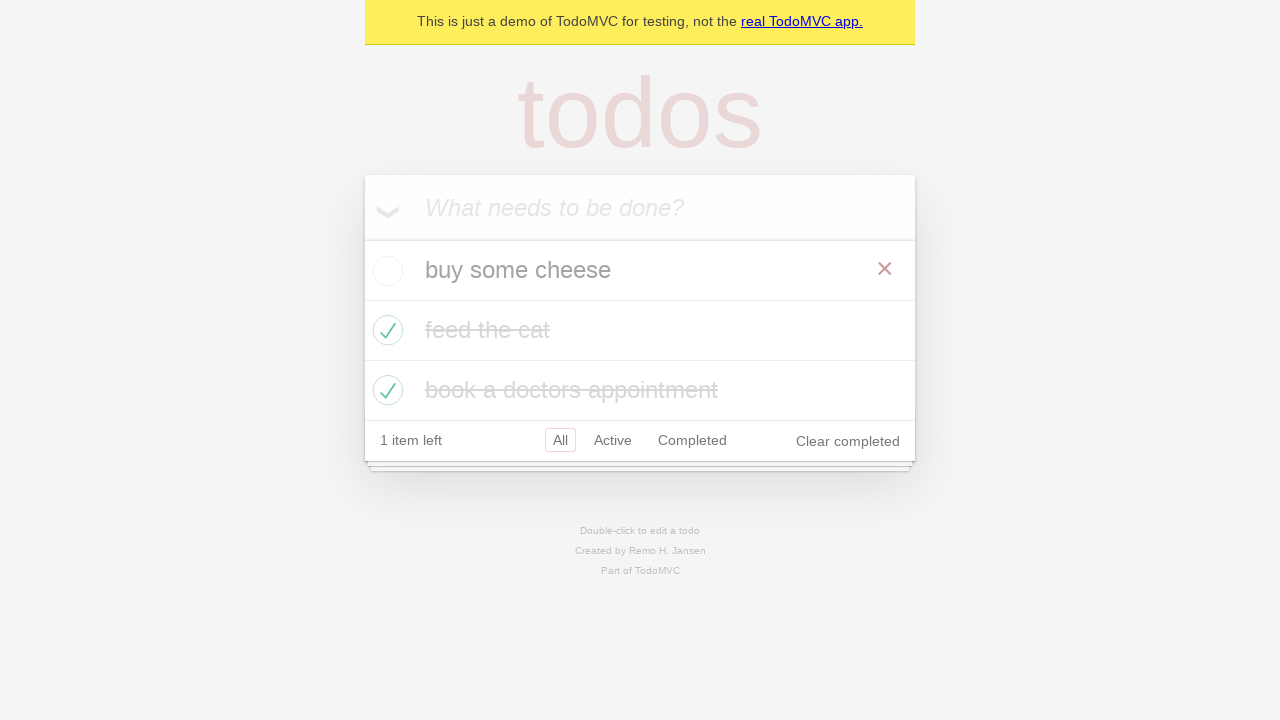

Re-checked the first todo item at (385, 271) on internal:testid=[data-testid="todo-item"s] >> nth=0 >> internal:role=checkbox
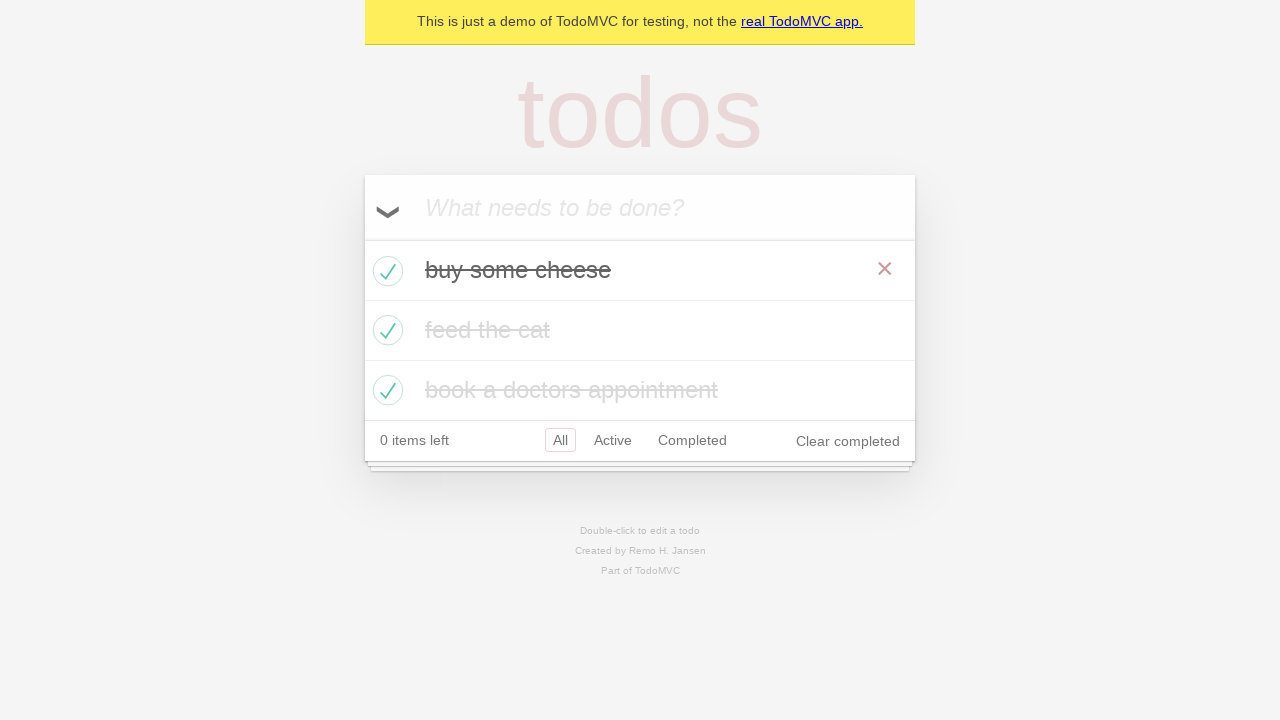

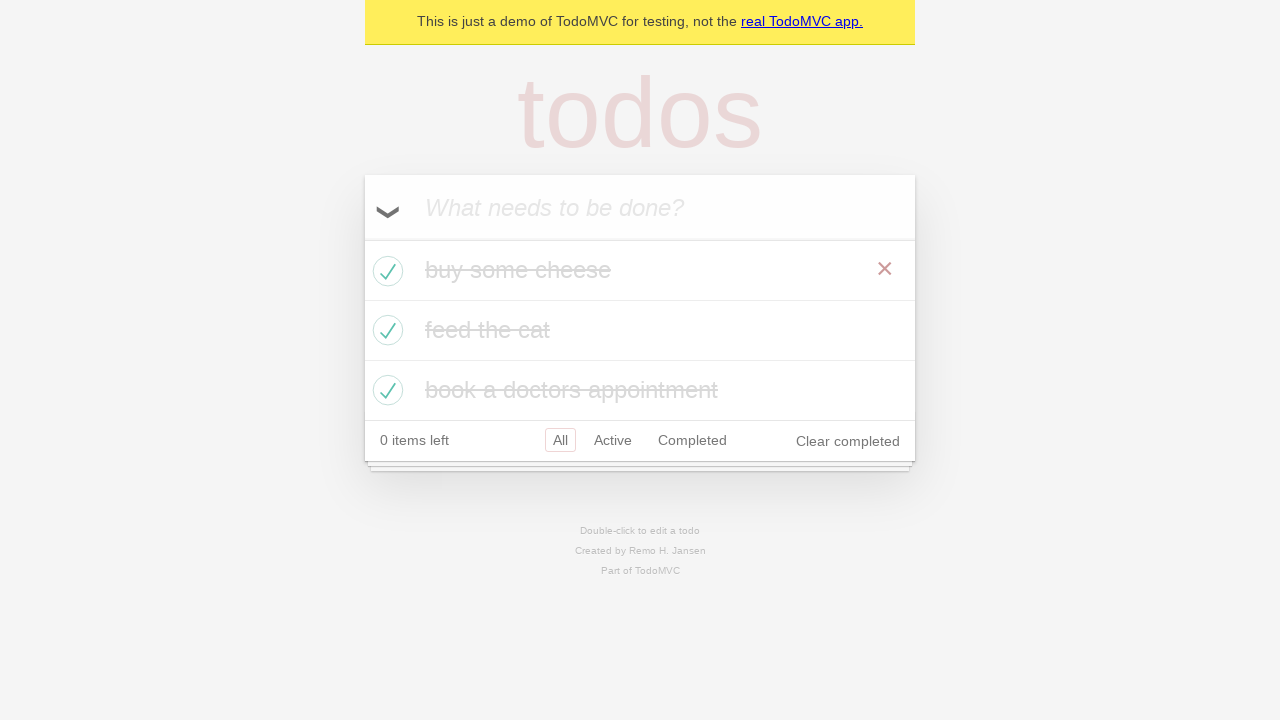